Navigates to the OrangeHRM demo login page and verifies that the username hint text element is present and visible.

Starting URL: https://opensource-demo.orangehrmlive.com/web/index.php/auth/login

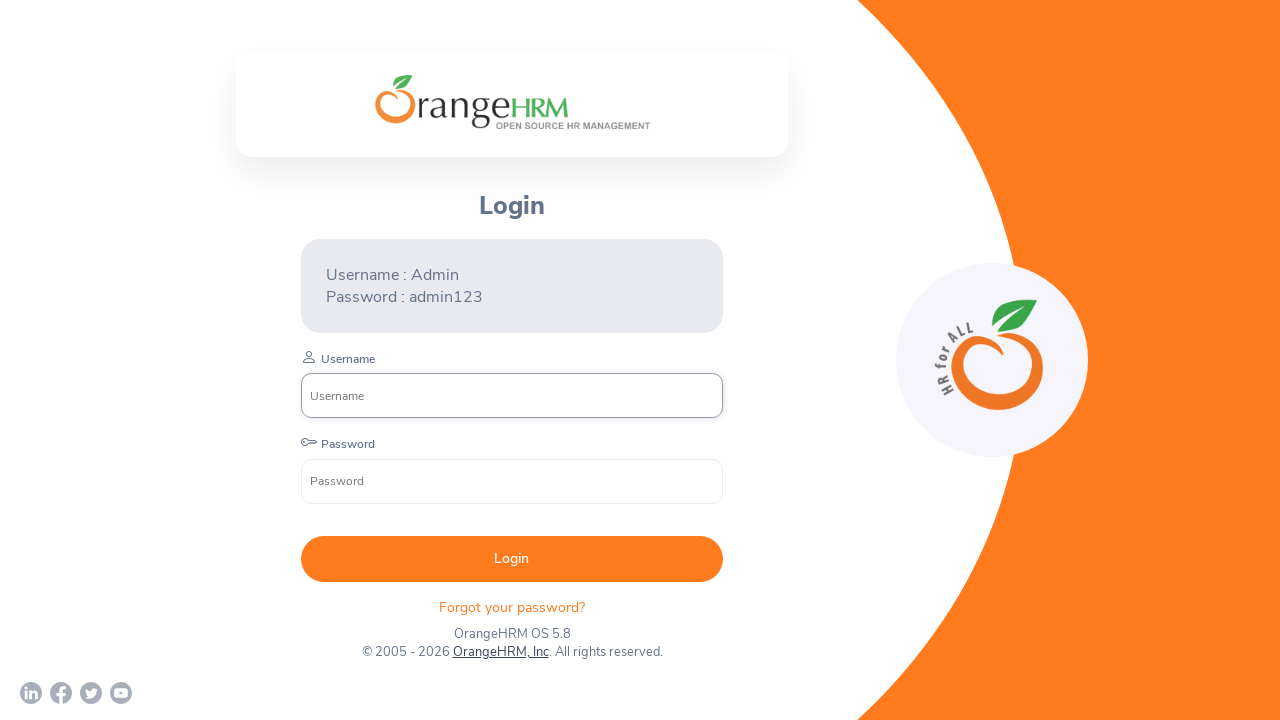

Navigated to OrangeHRM demo login page
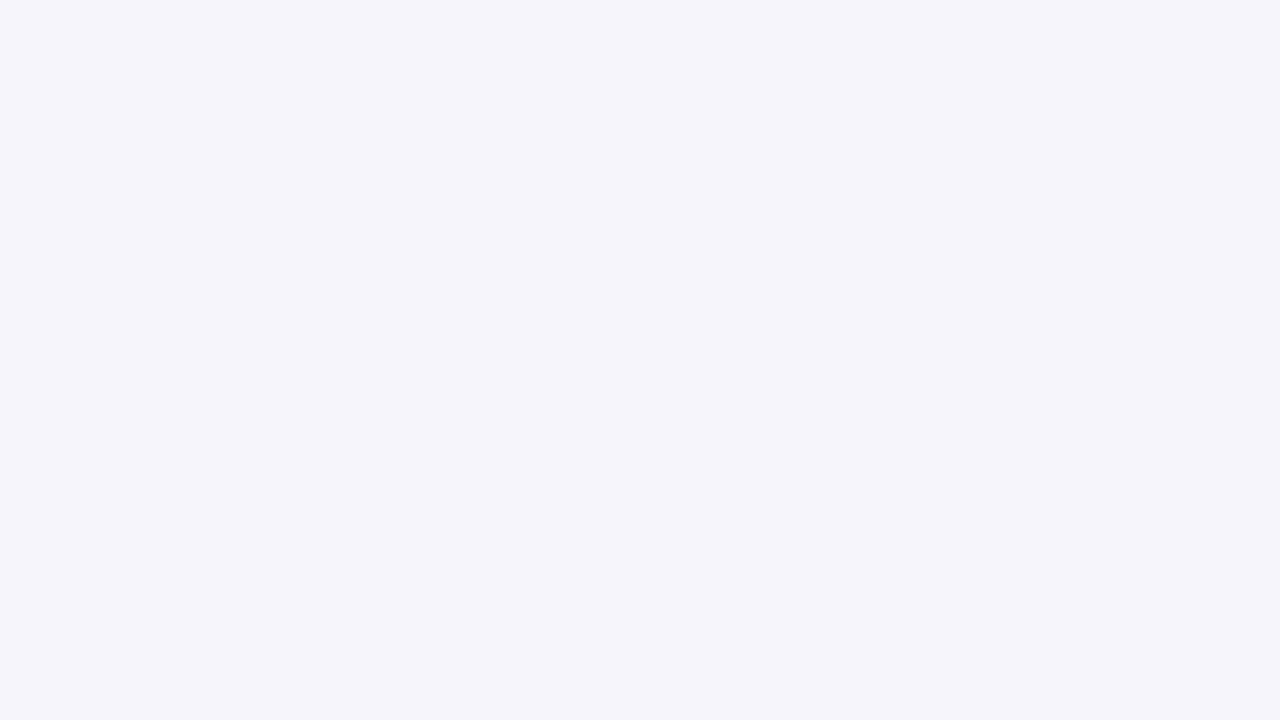

Username hint text element appeared on page
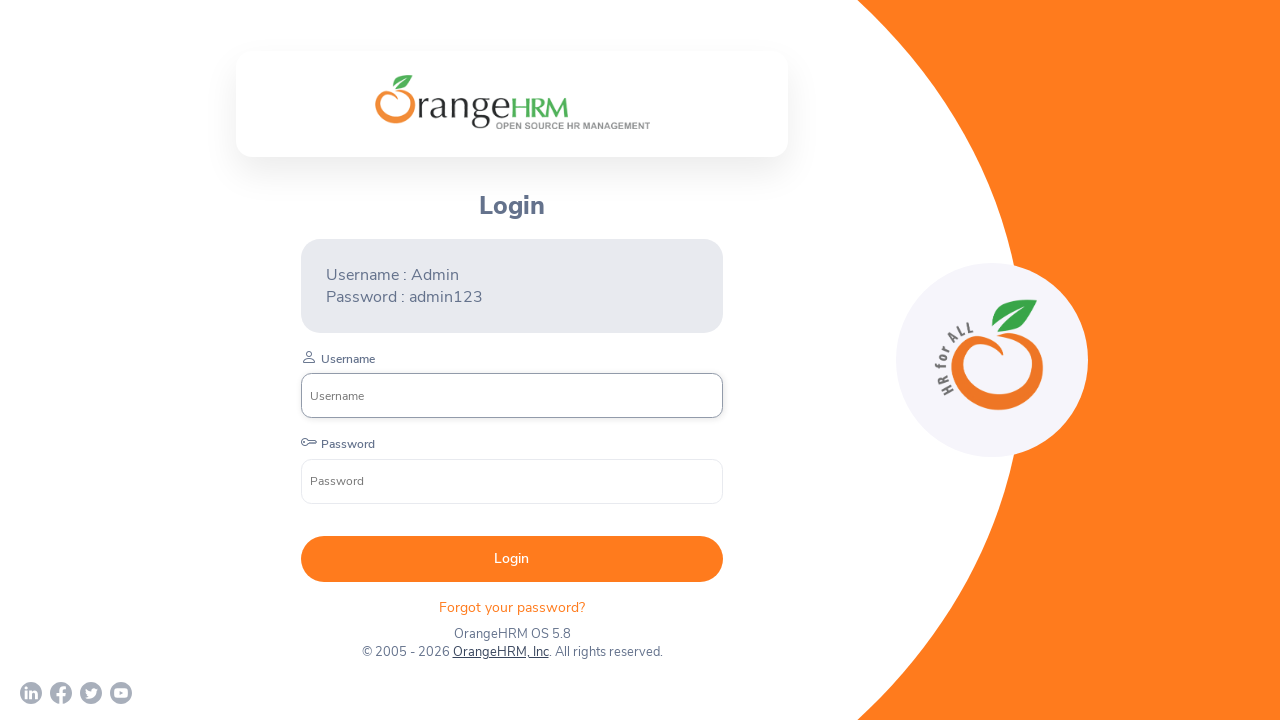

Retrieved username hint text: 'Username : Admin'
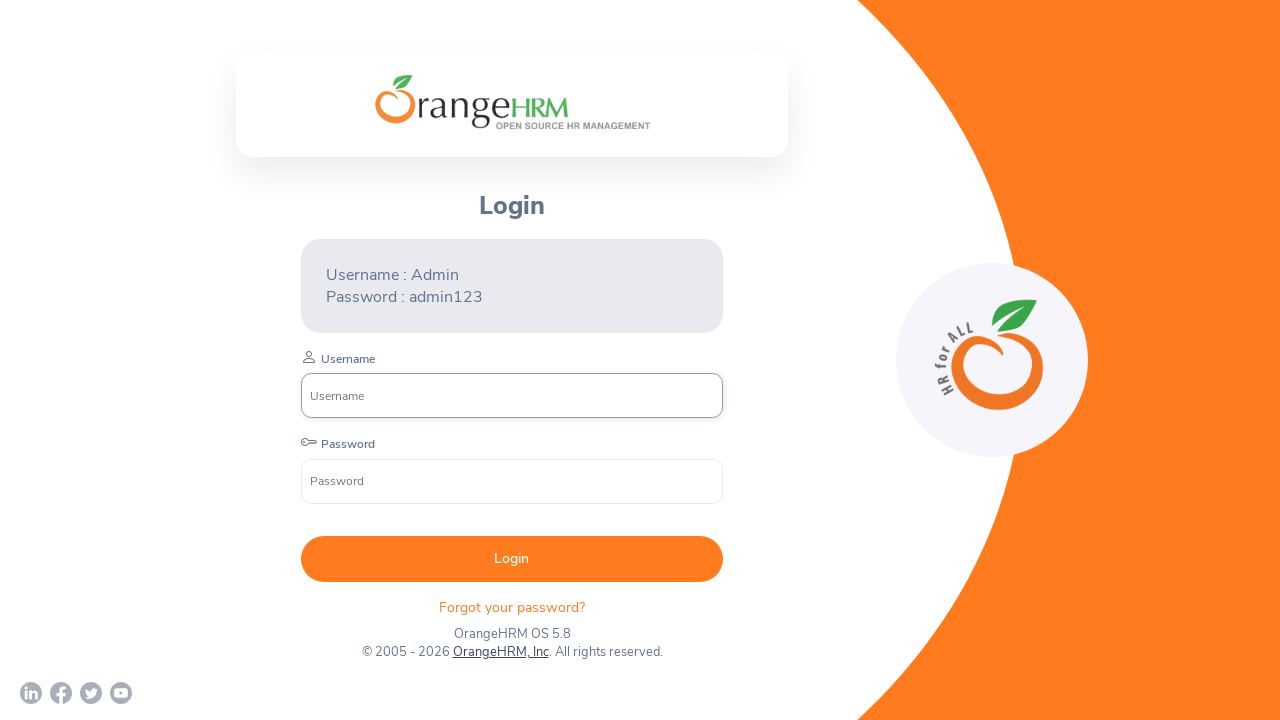

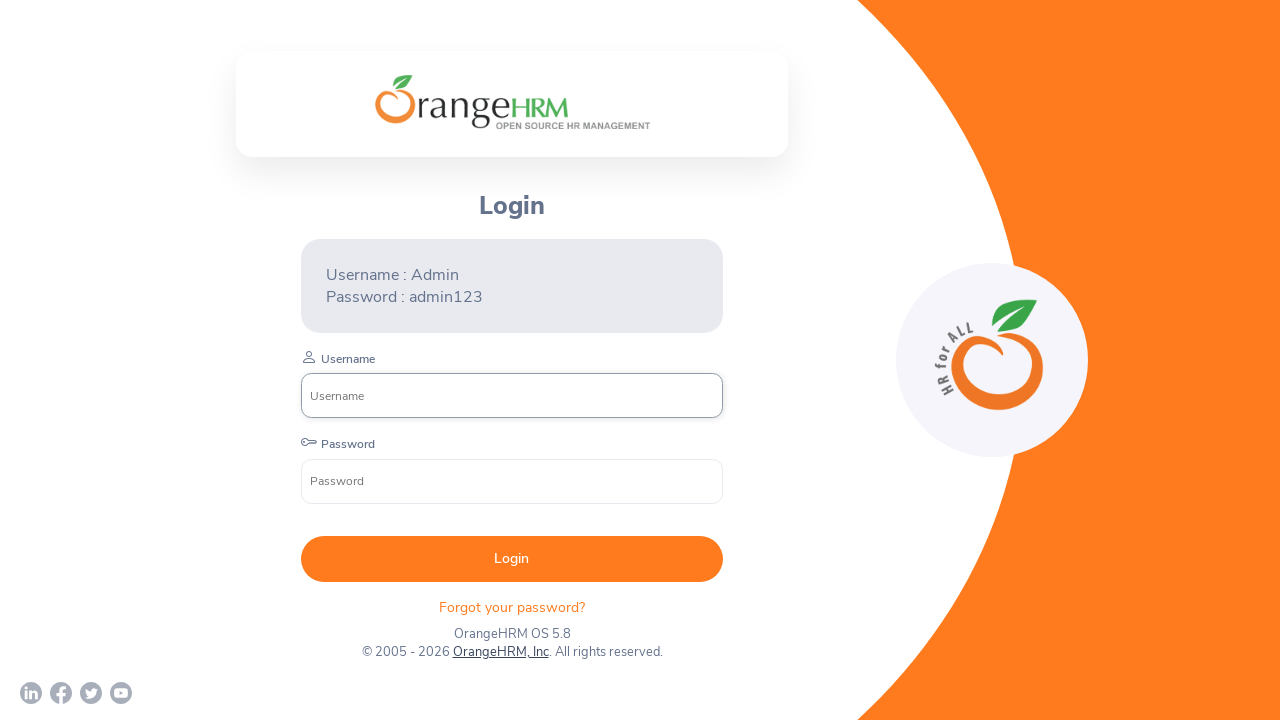